Tests clicking on the Find Us link on TD Bank homepage to locate branches/ATMs

Starting URL: https://www.td.com

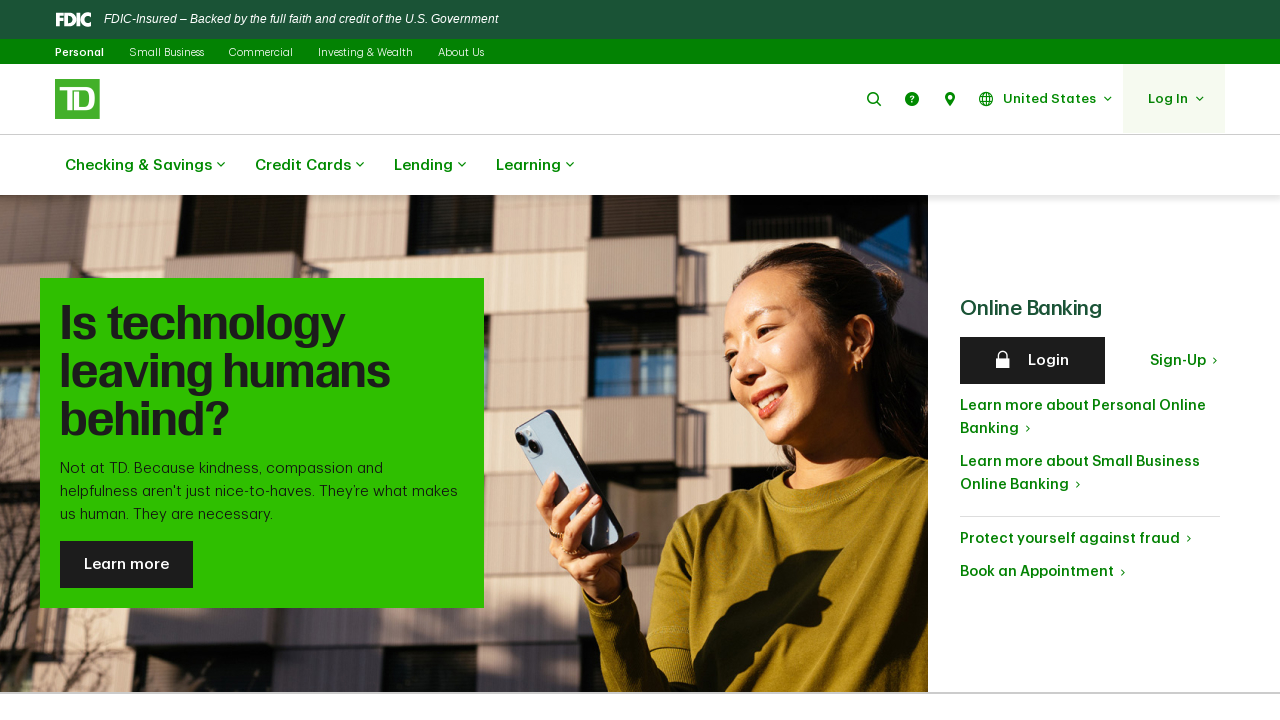

Clicked on 'Find Us' link on TD Bank homepage at (950, 98) on text=Find Us
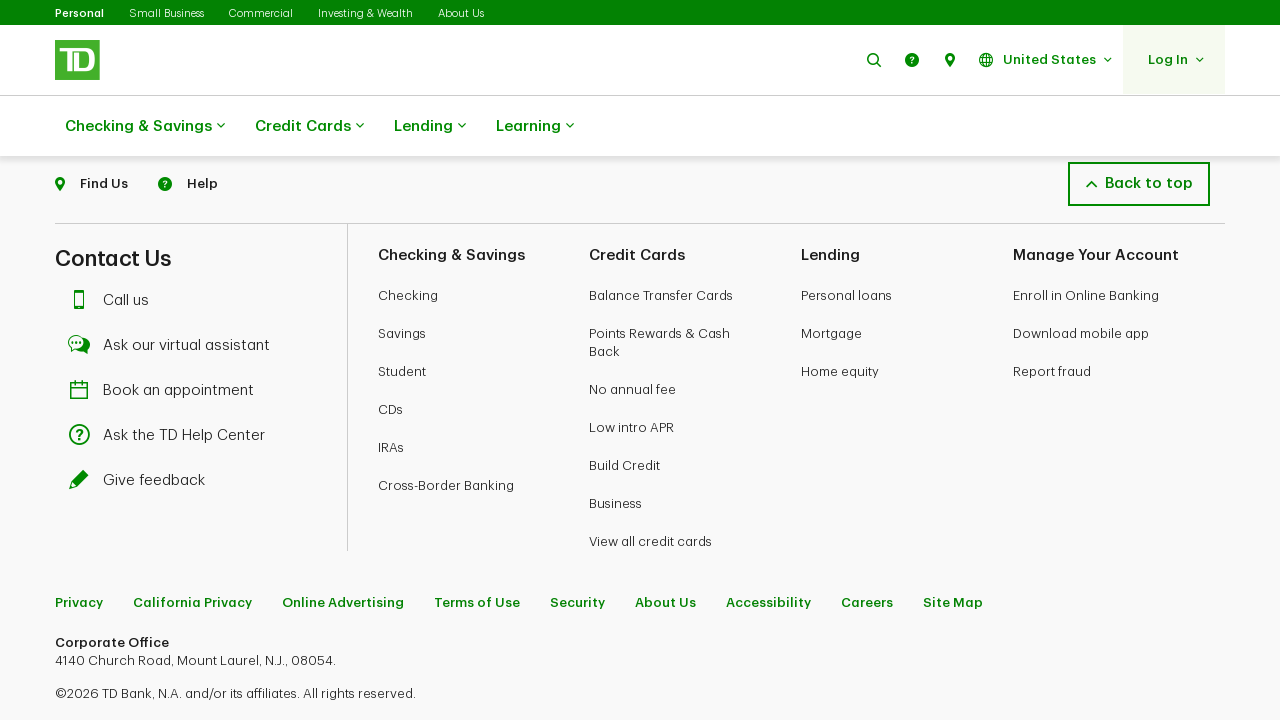

Page navigation completed and network idle state reached
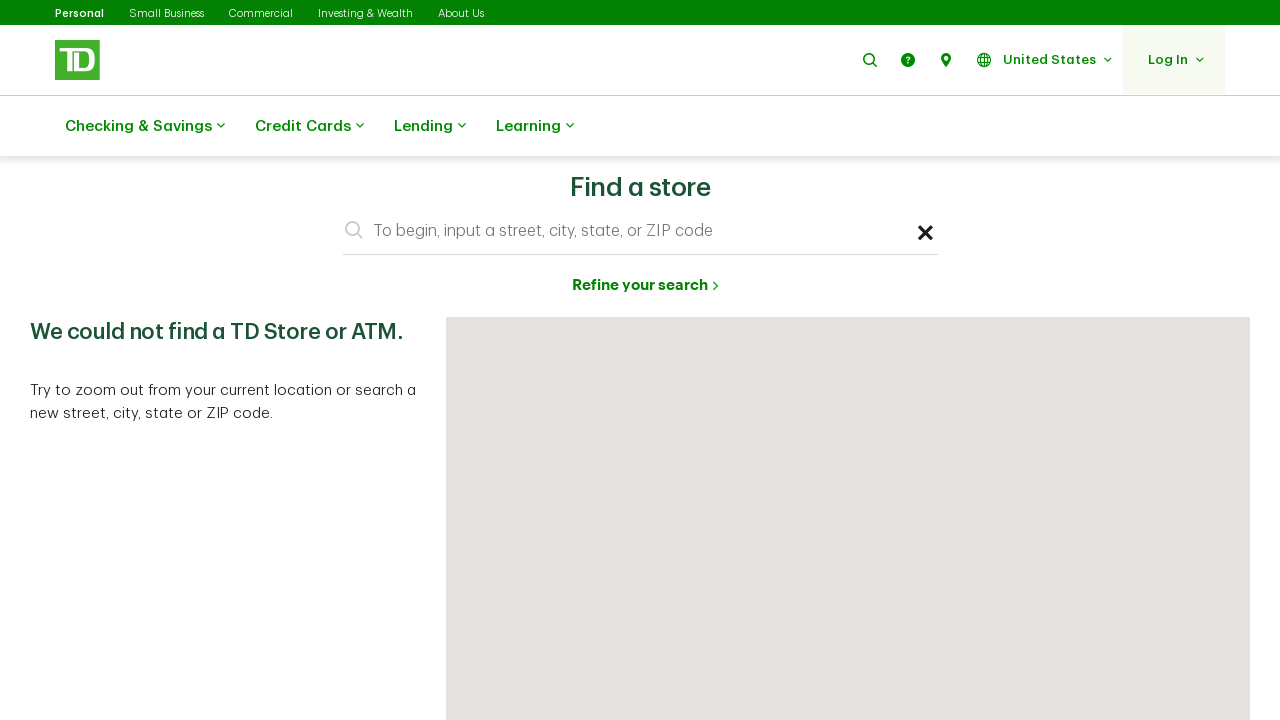

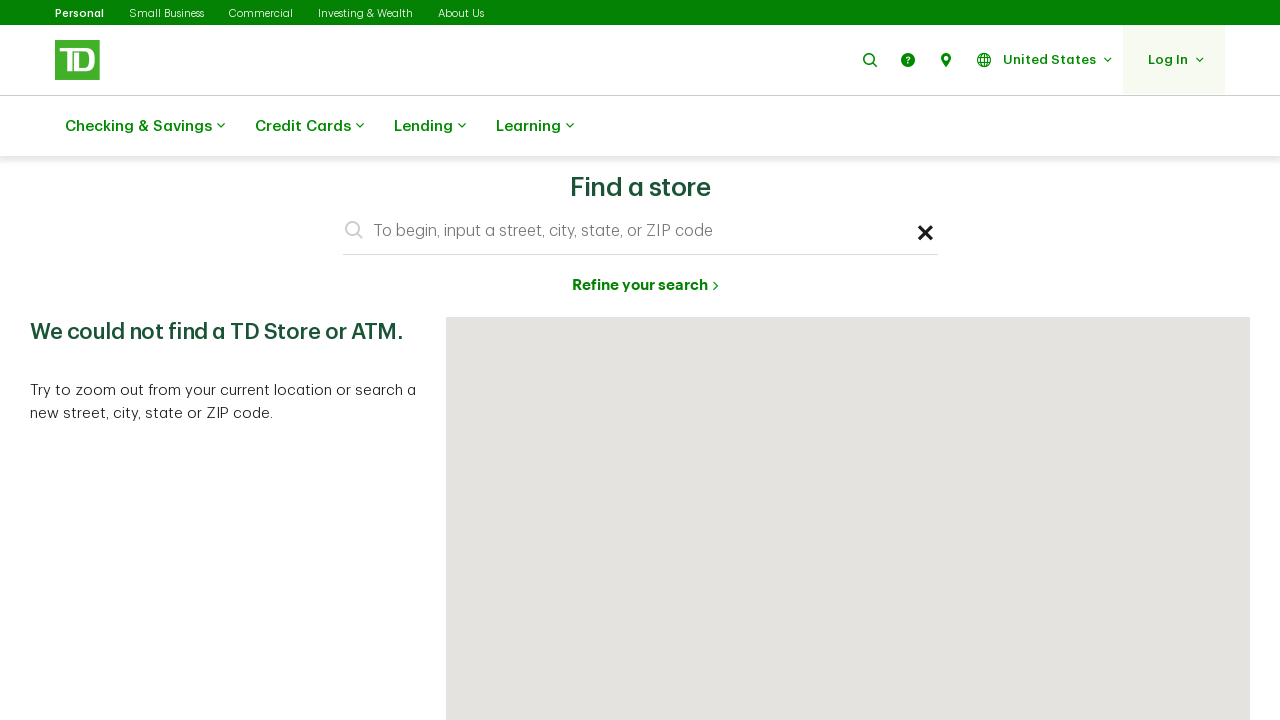